Fills in name and email fields on a test automation practice form

Starting URL: https://testautomationpractice.blogspot.com/

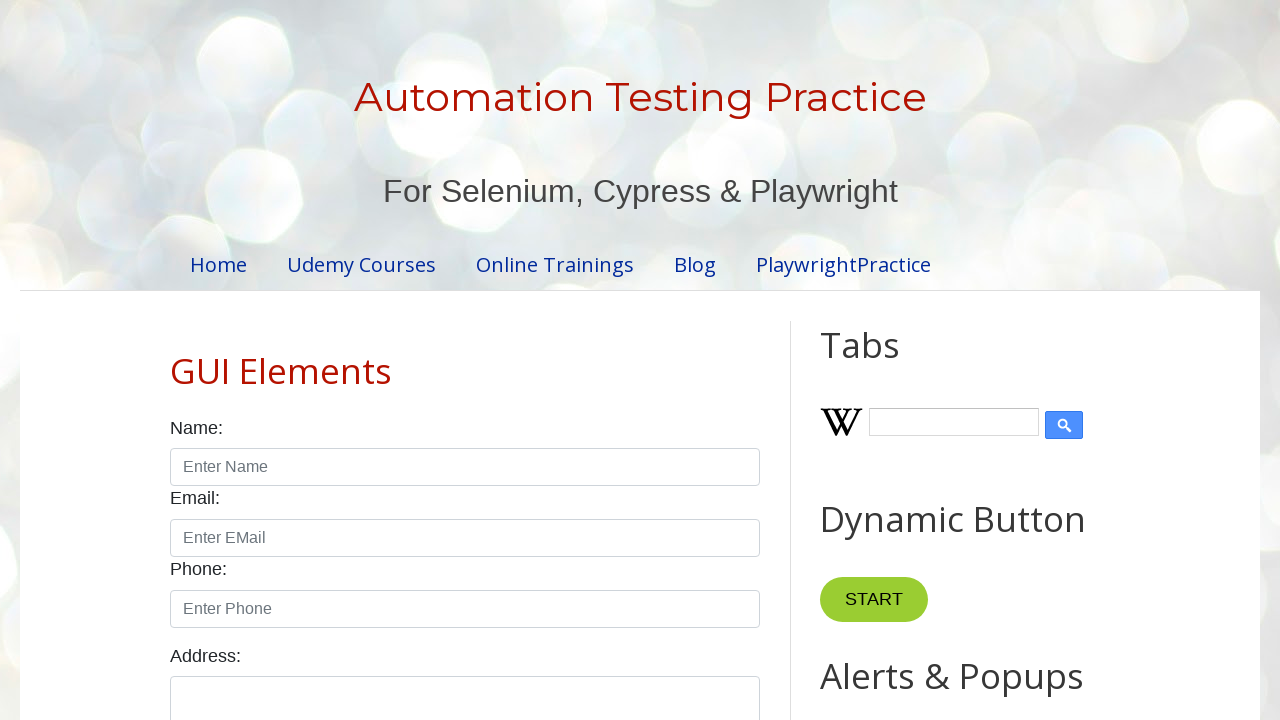

Filled name field with 'kane williamson' on #name
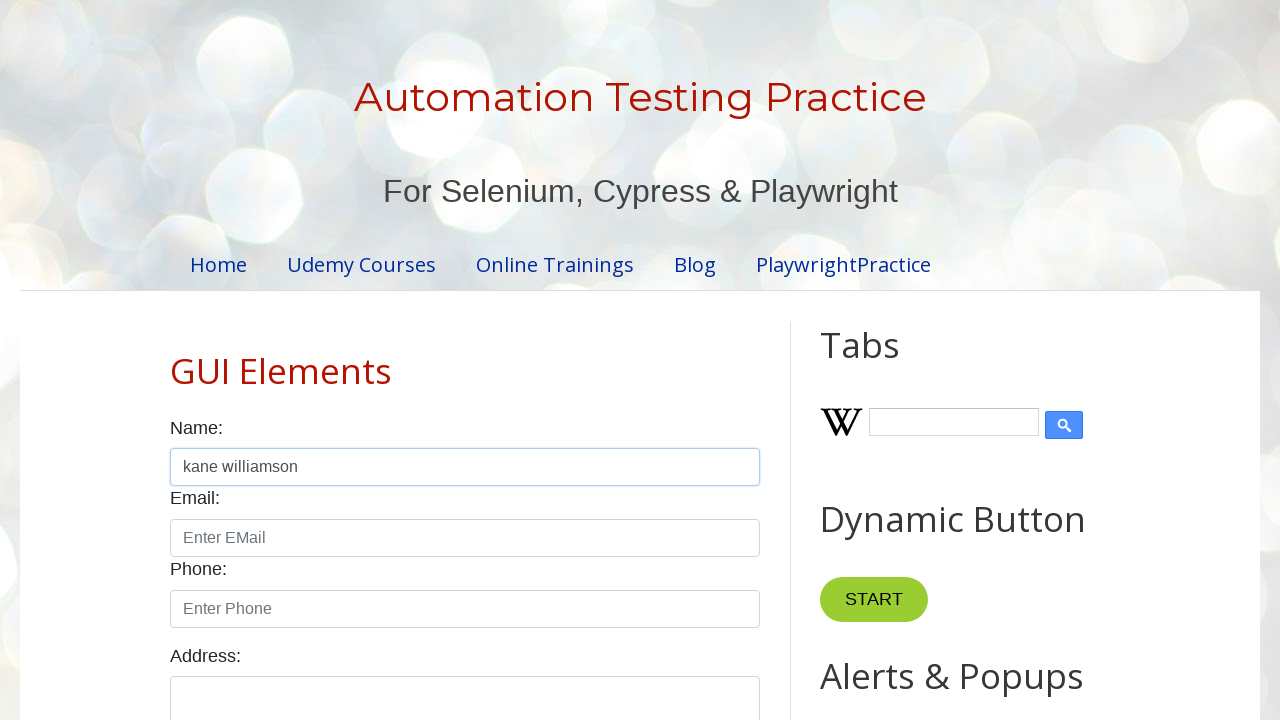

Filled email field with 'williamson@gmail.com' on #email
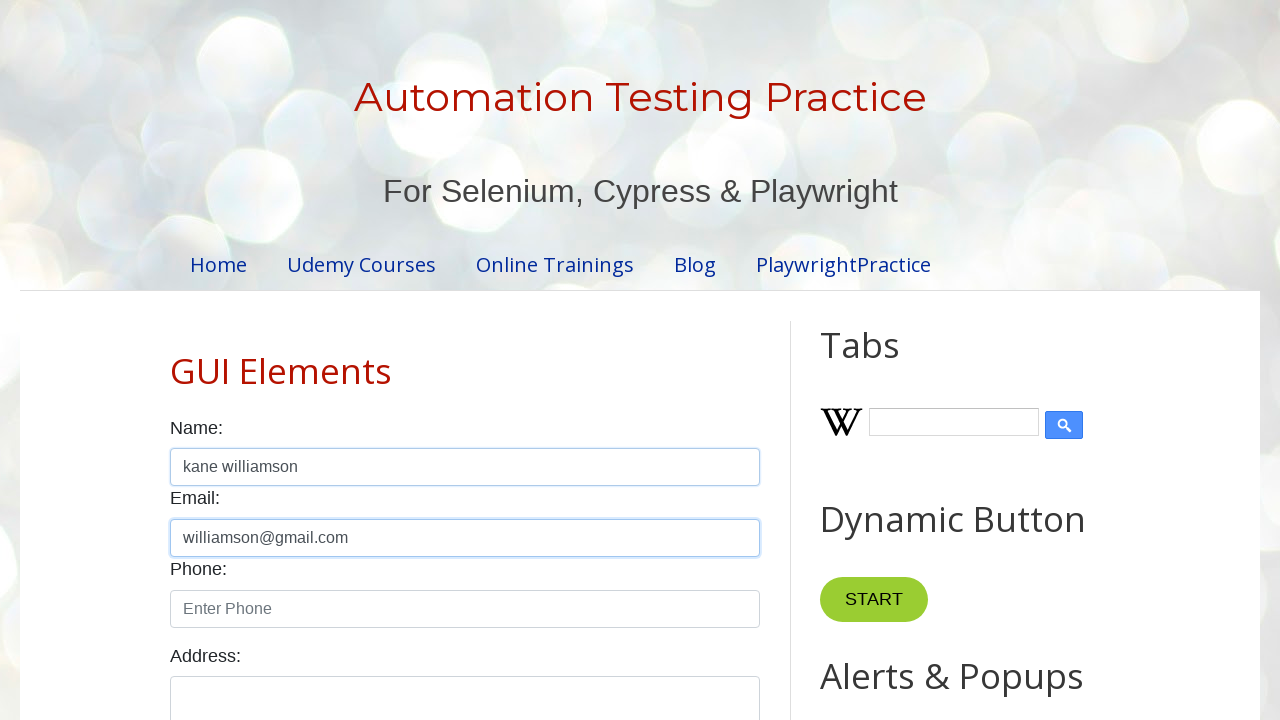

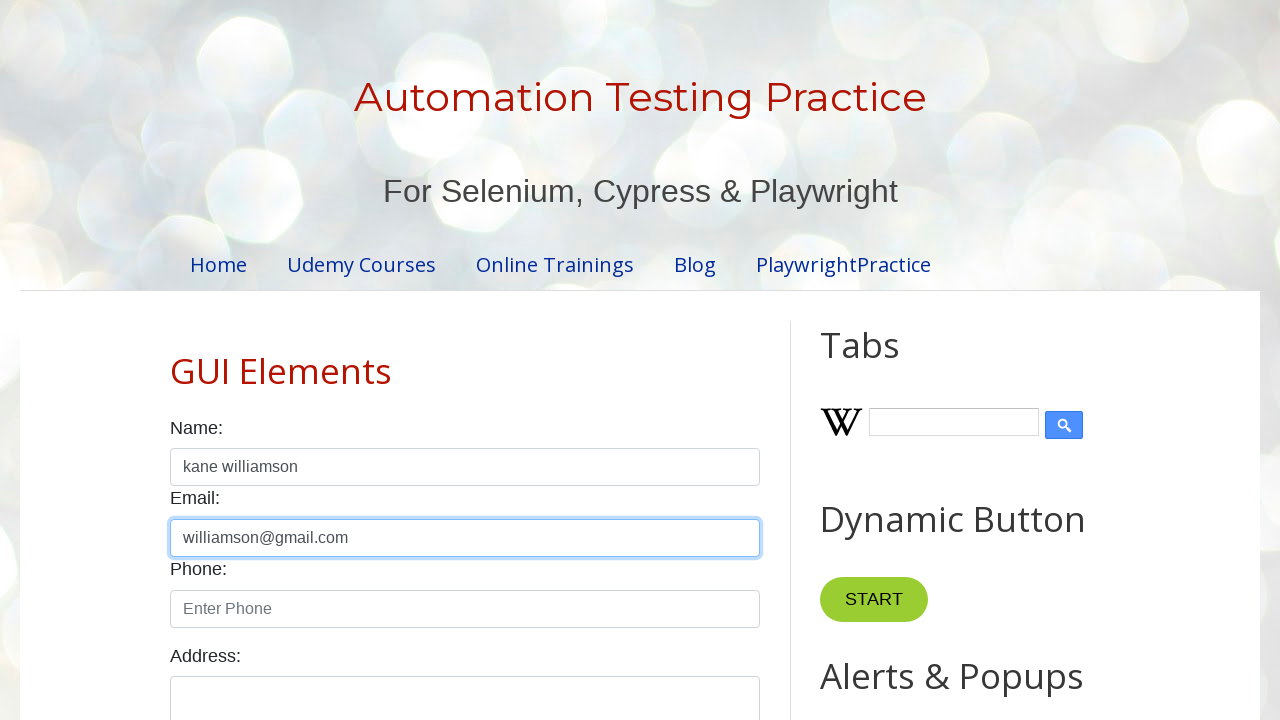